Navigates to a TechRadar Surface Pro 4 review page and scrolls down the page multiple times to simulate reading the article

Starting URL: http://www.techradar.com/us/reviews/pc-mac/tablets/microsoft-surface-pro-4-1290285/review

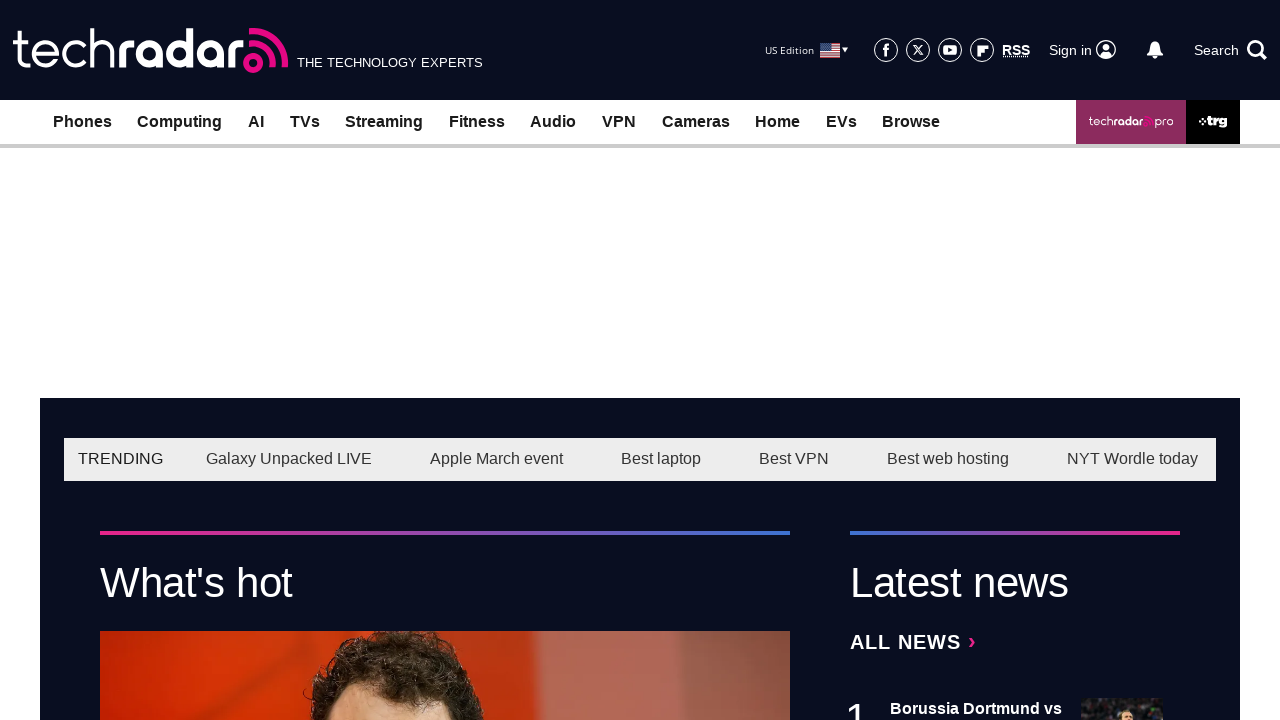

Page DOM content loaded
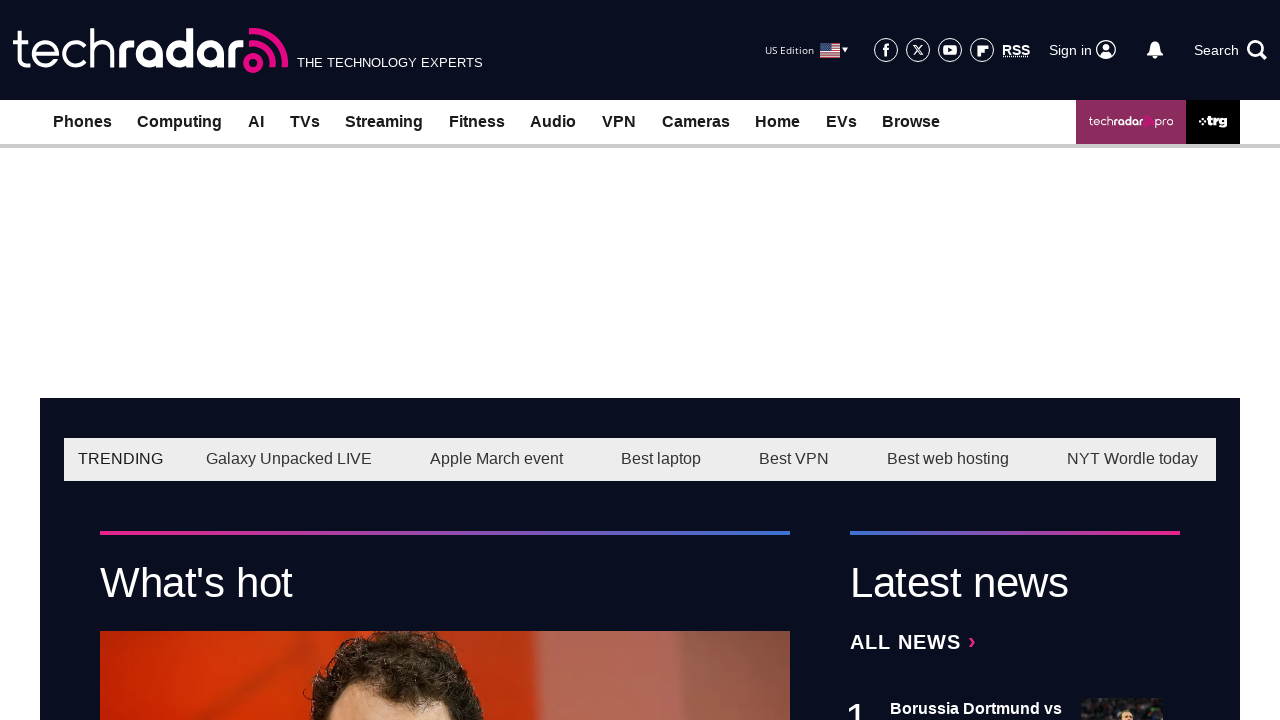

Waited 3 seconds for page to fully render
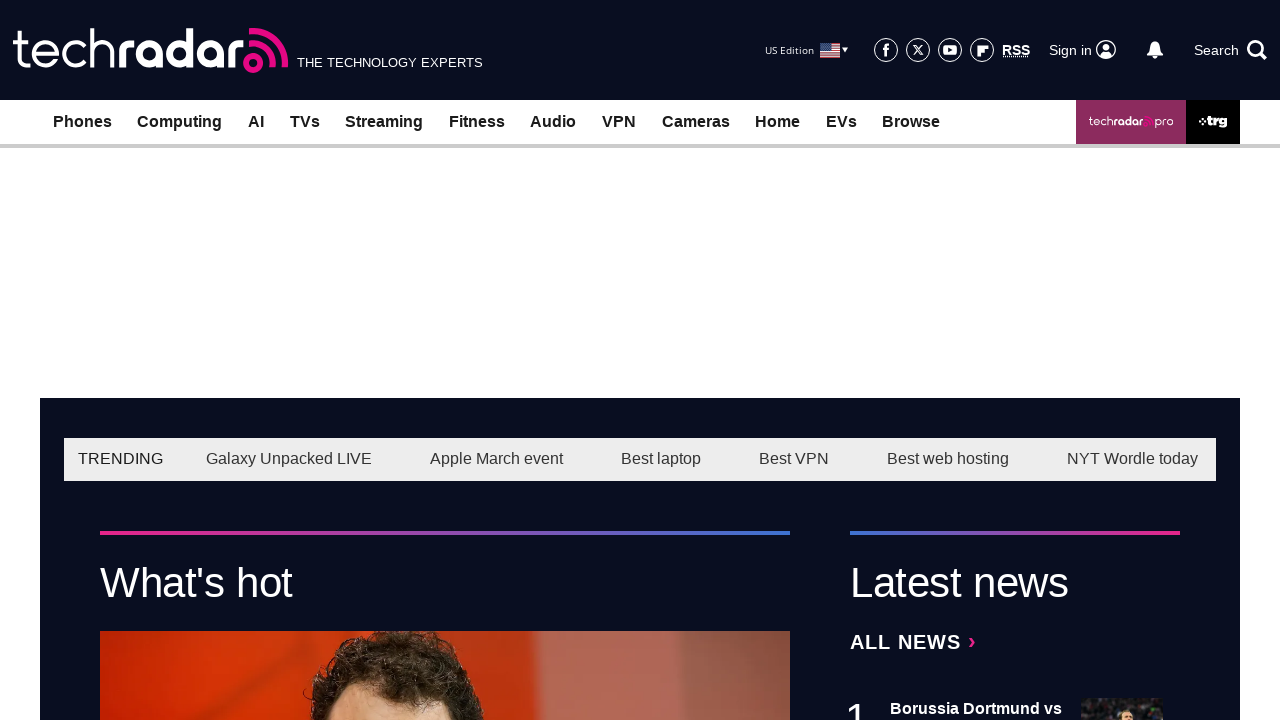

Scrolled down by one viewport height (scroll 1/10)
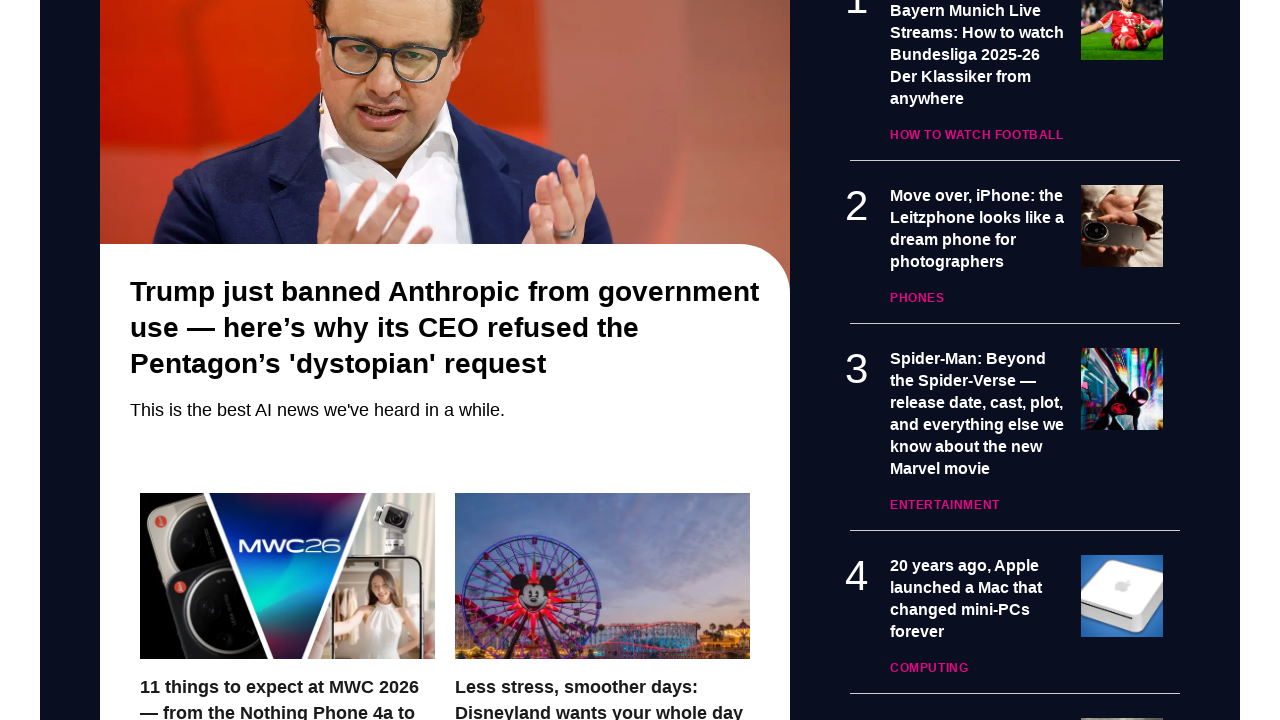

Waited 500ms for content to load after scroll 1/10
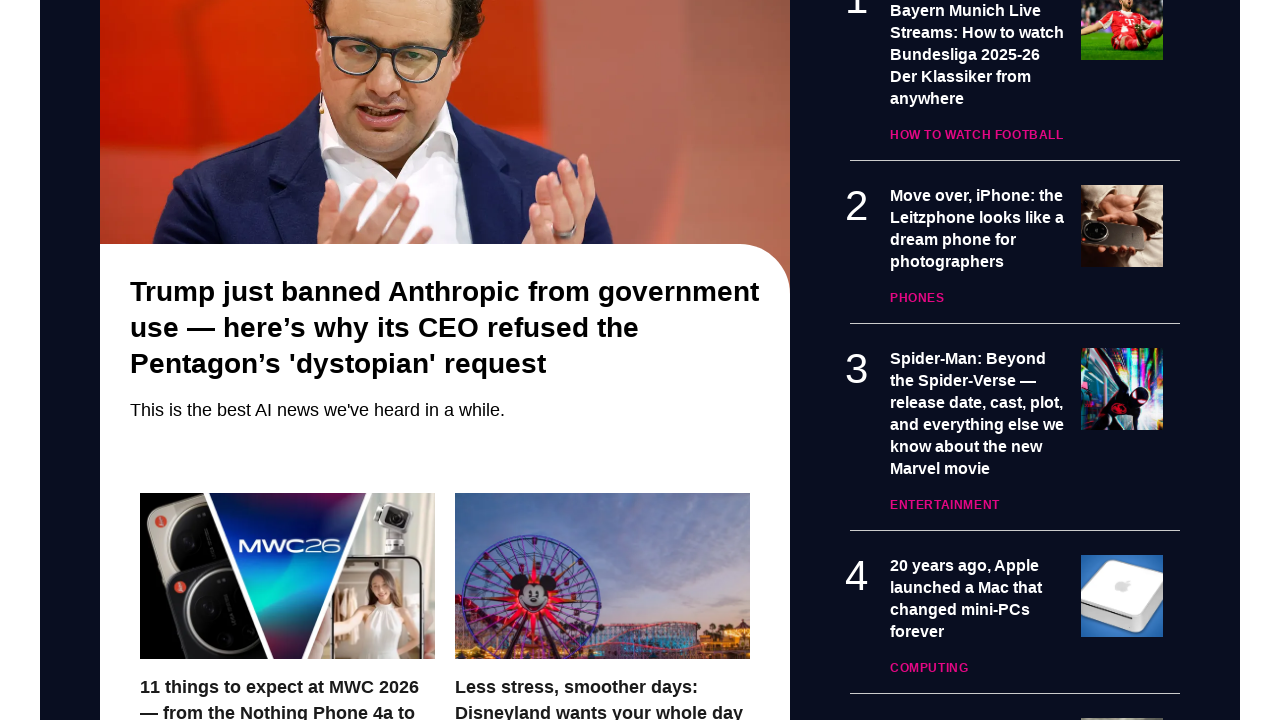

Scrolled down by one viewport height (scroll 2/10)
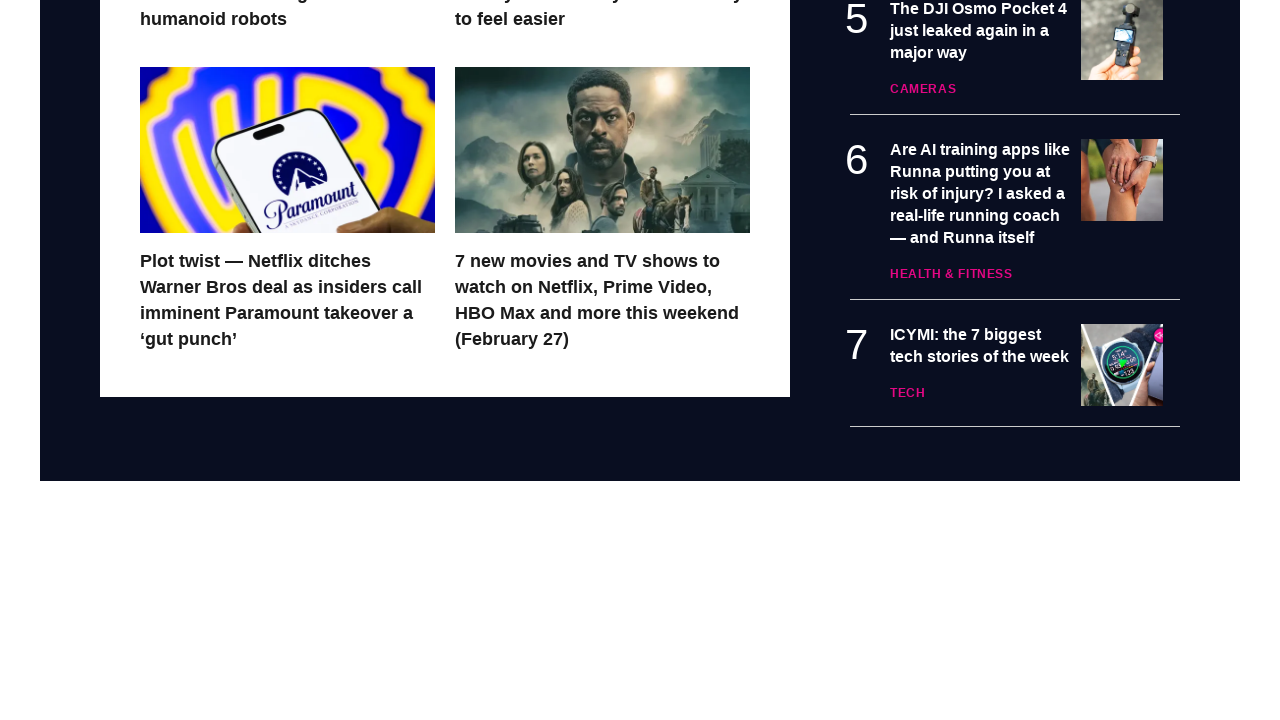

Waited 500ms for content to load after scroll 2/10
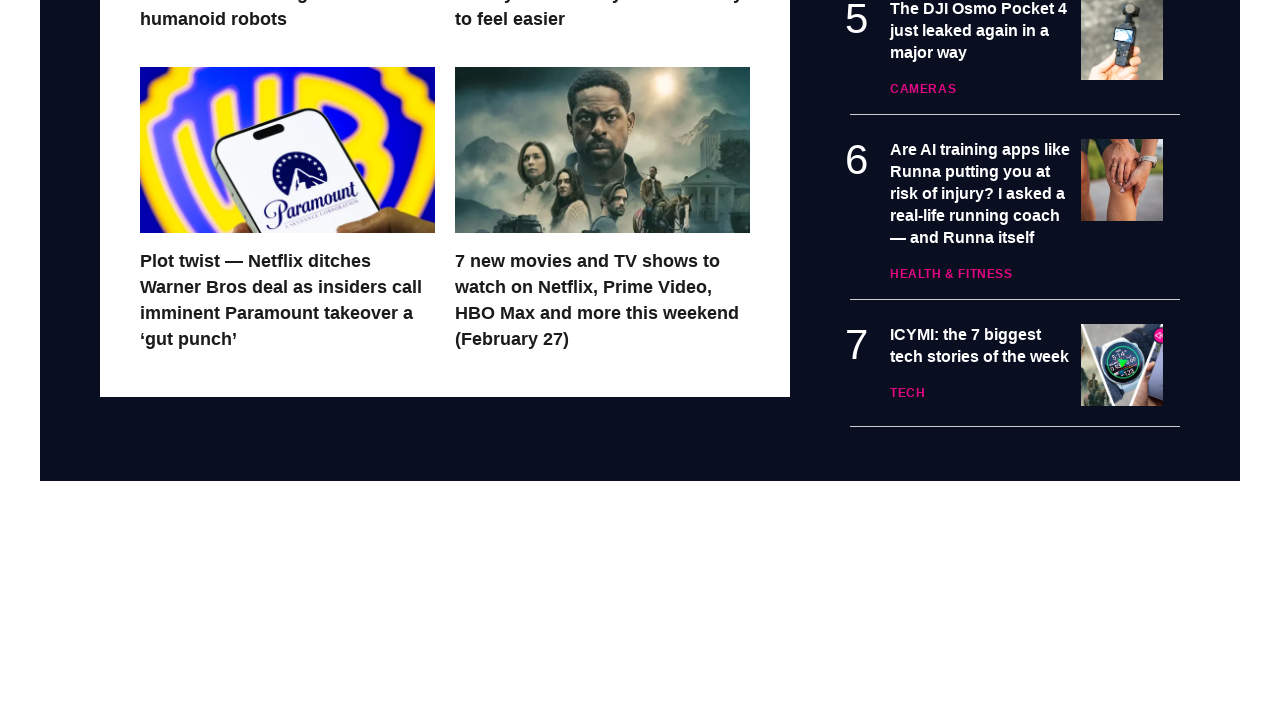

Scrolled down by one viewport height (scroll 3/10)
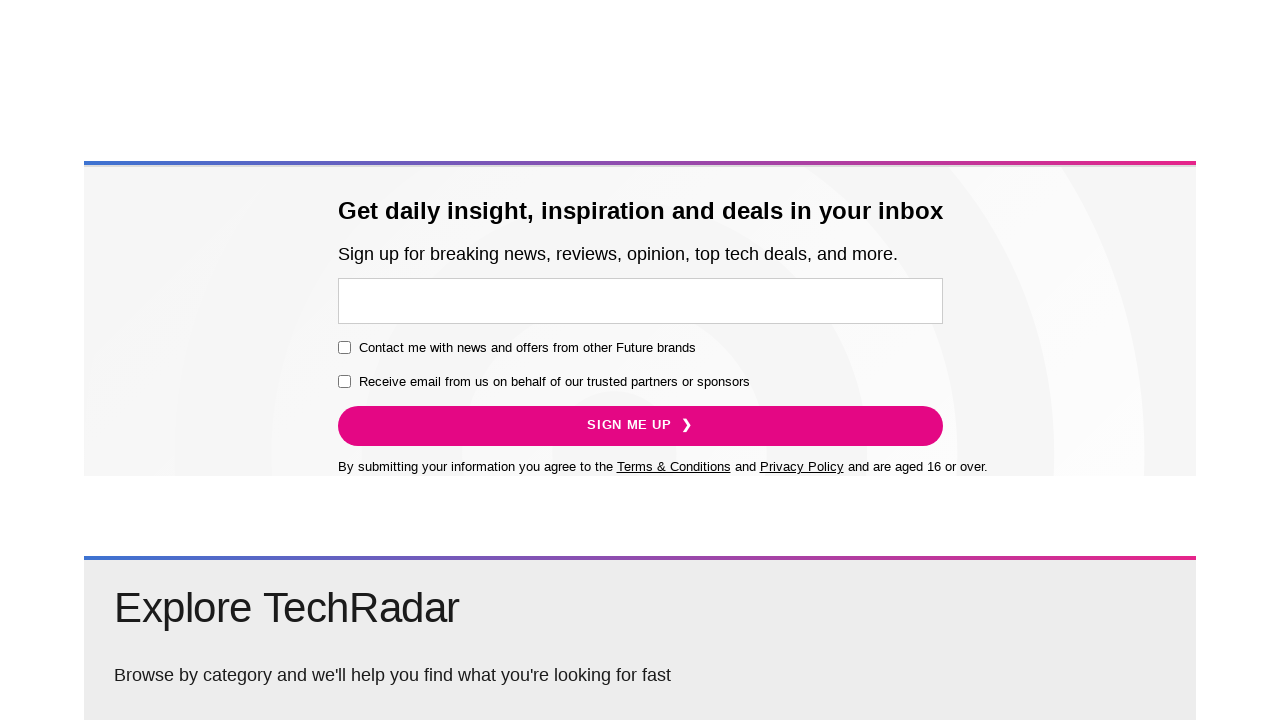

Waited 500ms for content to load after scroll 3/10
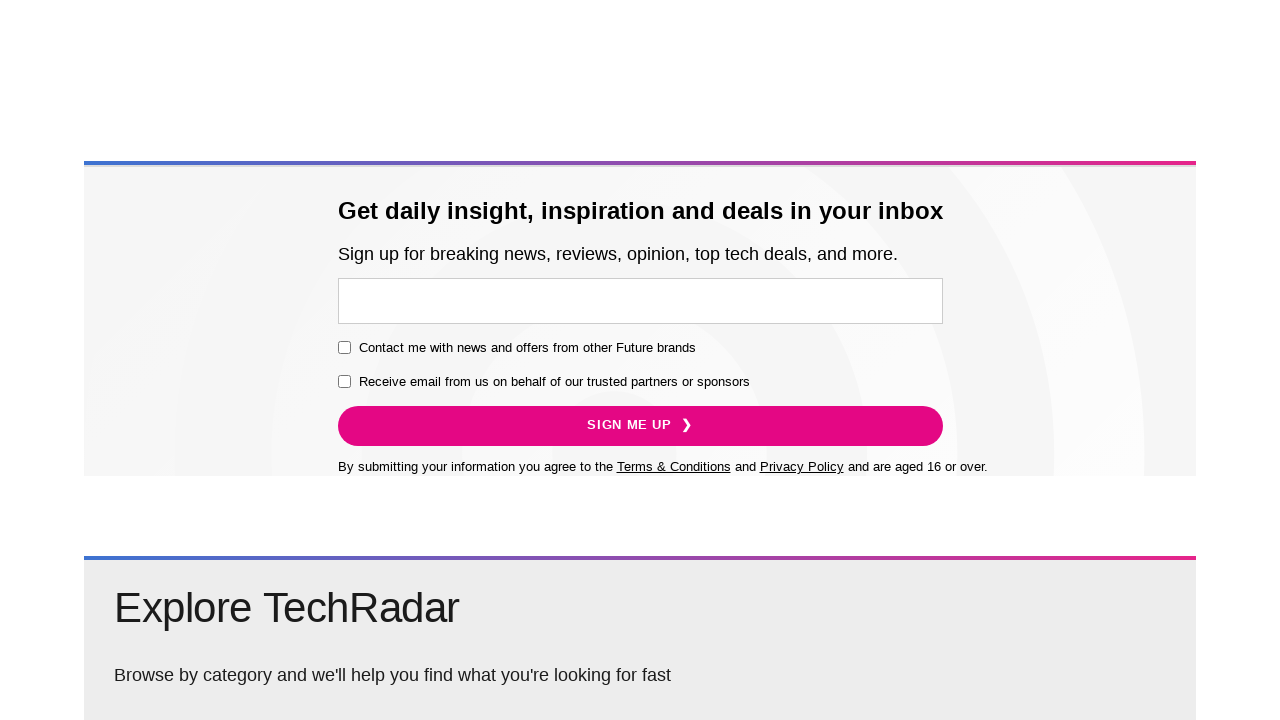

Scrolled down by one viewport height (scroll 4/10)
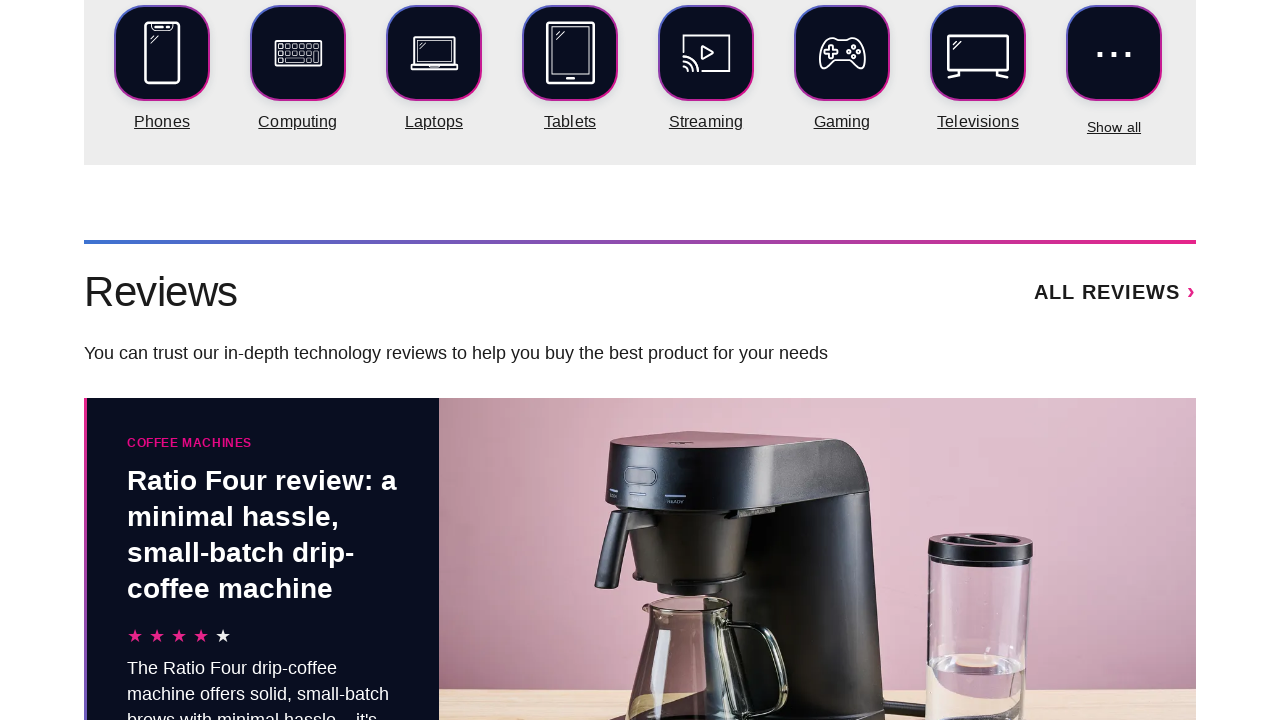

Waited 500ms for content to load after scroll 4/10
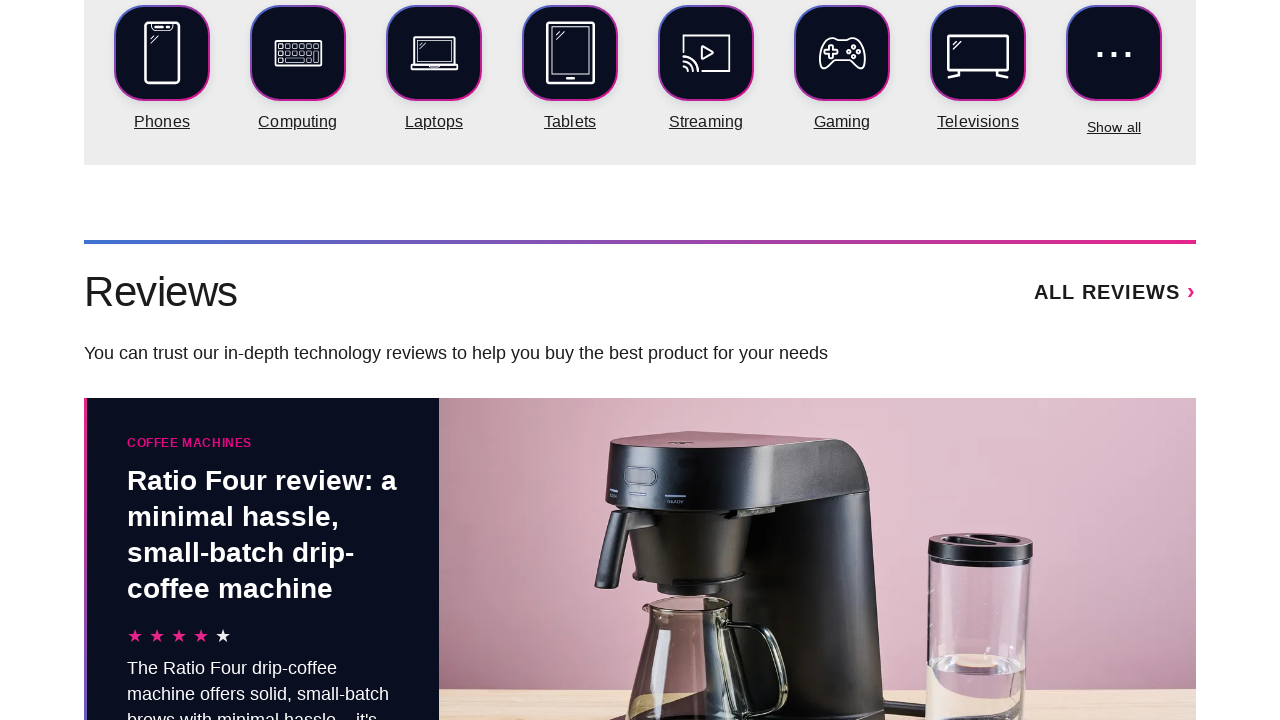

Scrolled down by one viewport height (scroll 5/10)
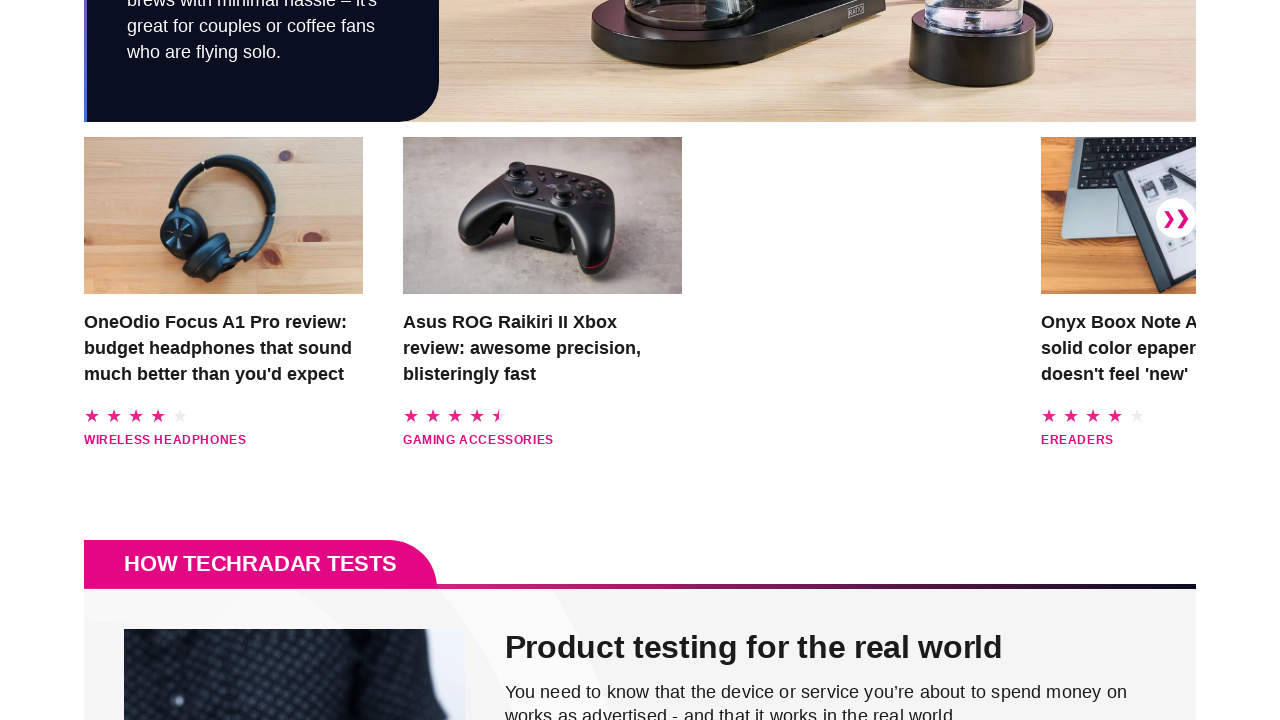

Waited 500ms for content to load after scroll 5/10
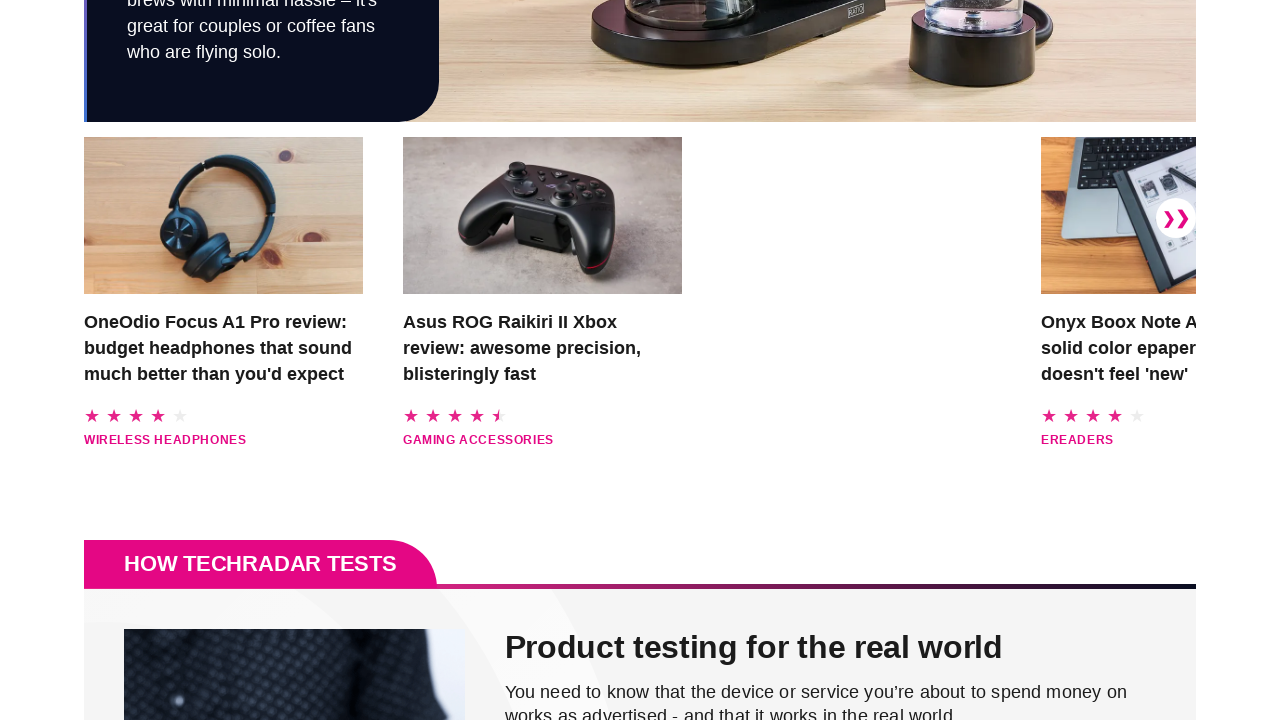

Scrolled down by one viewport height (scroll 6/10)
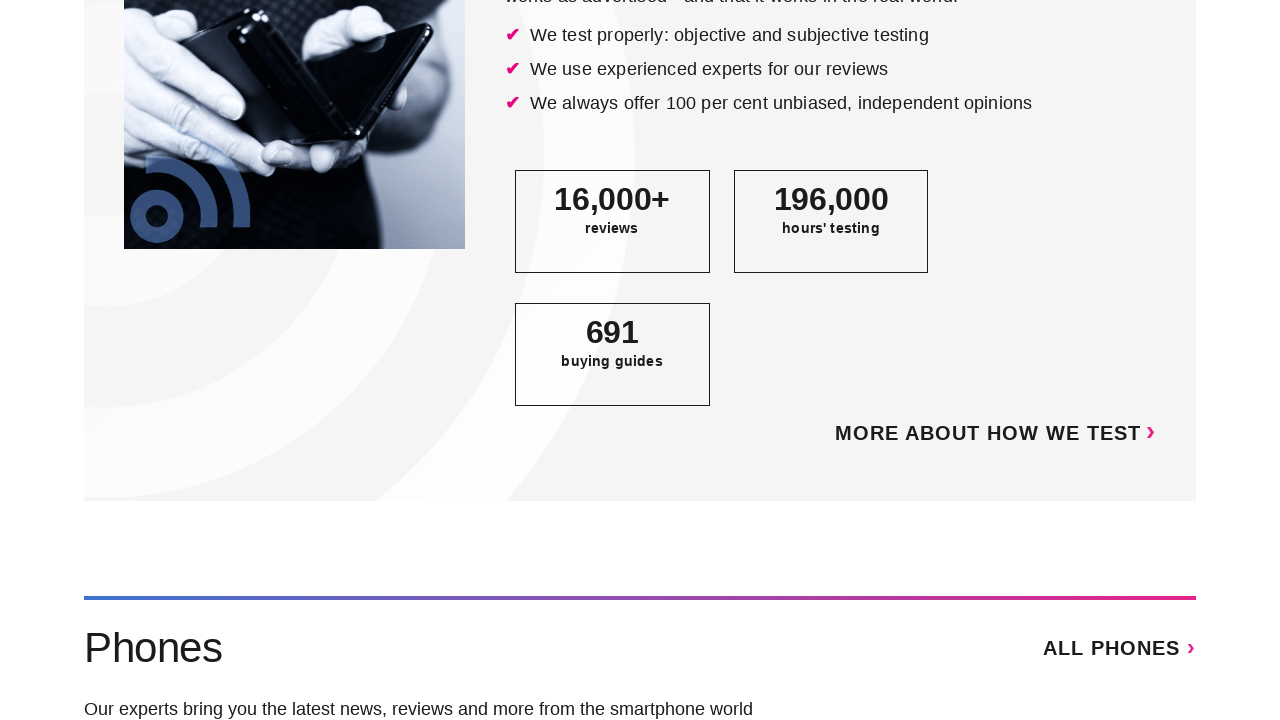

Waited 500ms for content to load after scroll 6/10
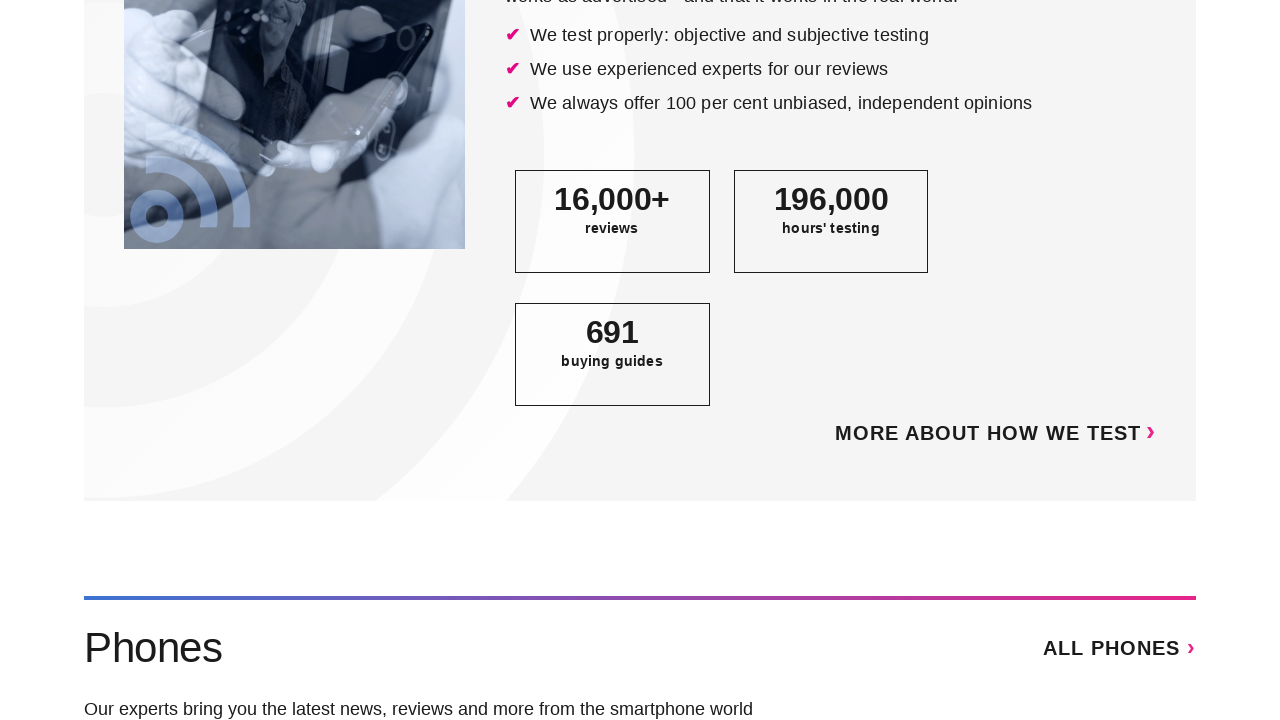

Scrolled down by one viewport height (scroll 7/10)
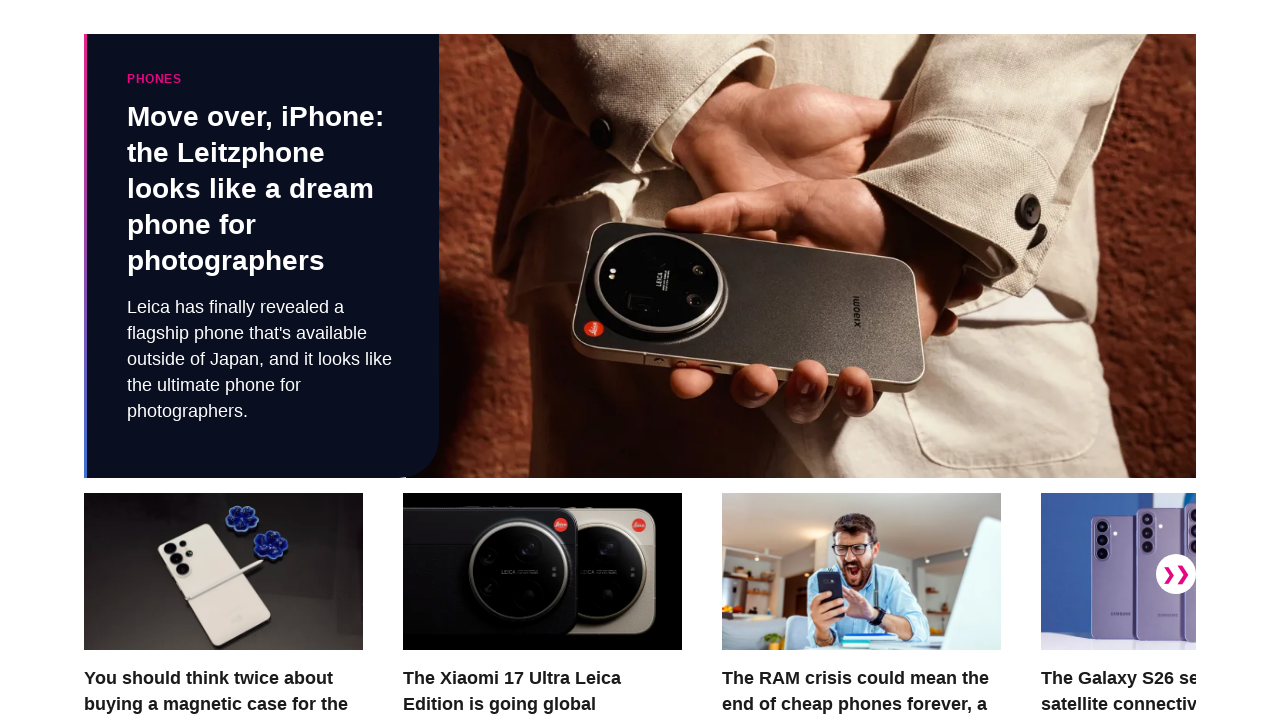

Waited 500ms for content to load after scroll 7/10
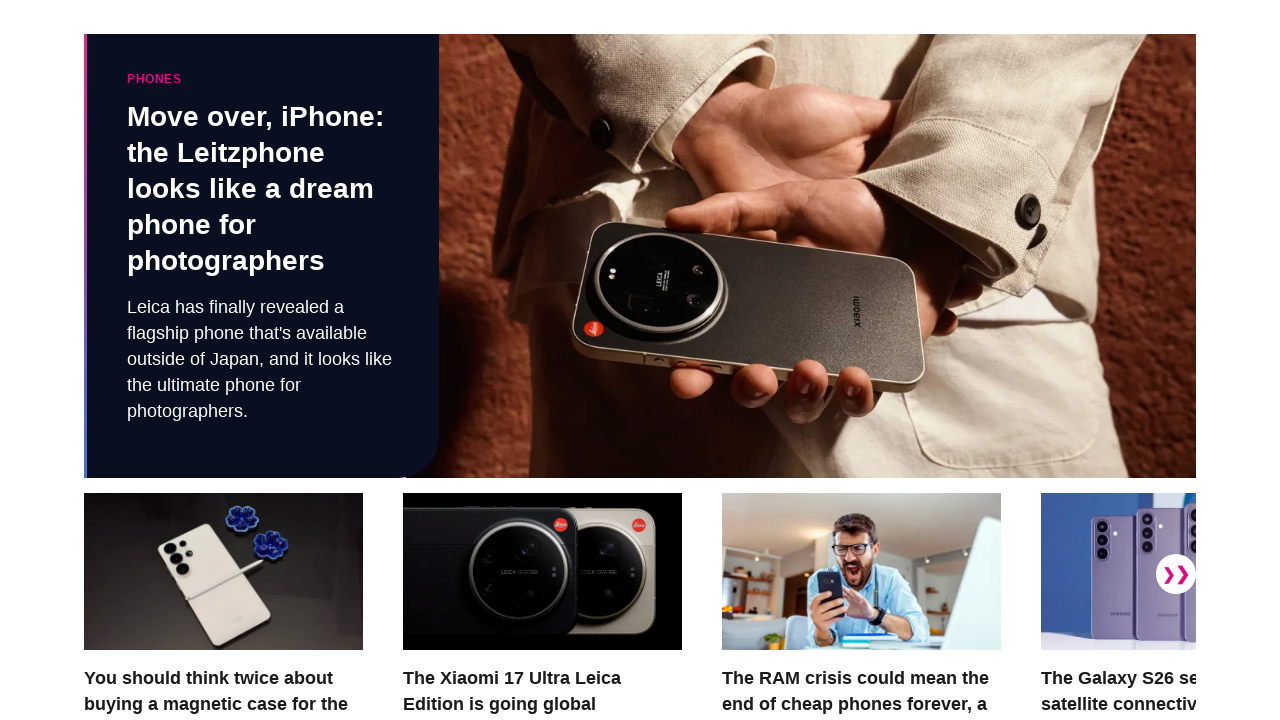

Scrolled down by one viewport height (scroll 8/10)
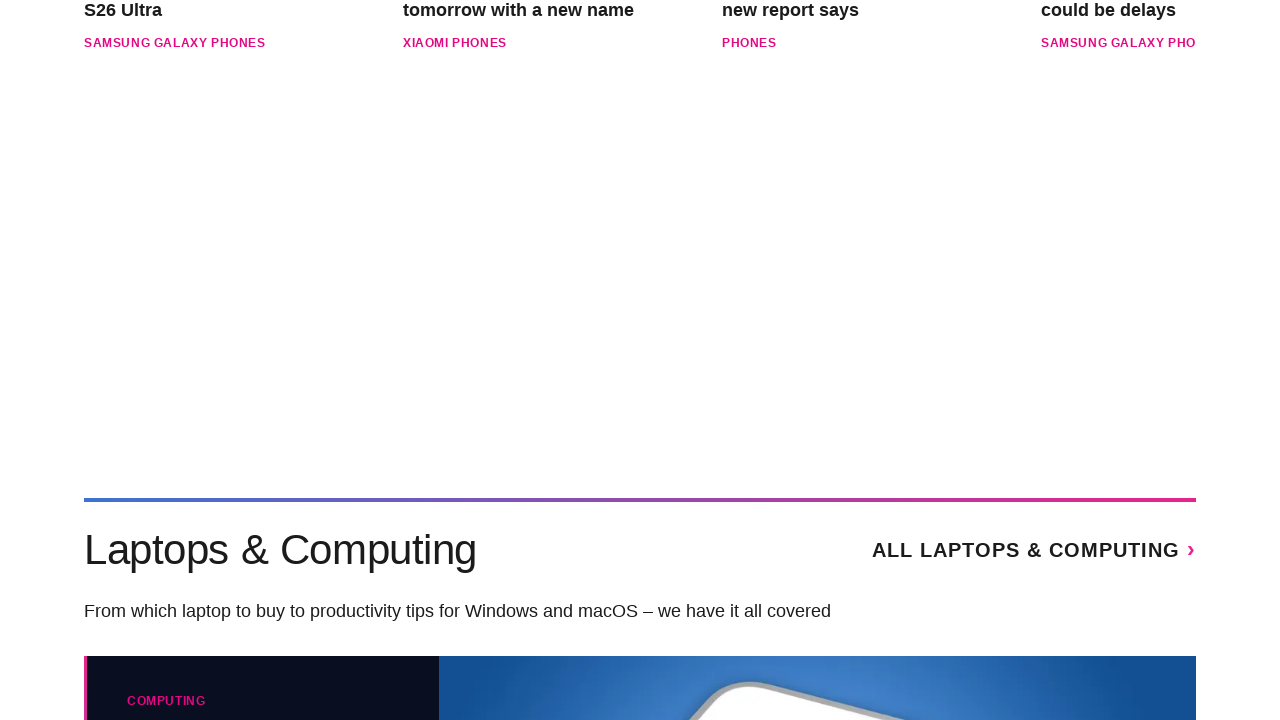

Waited 500ms for content to load after scroll 8/10
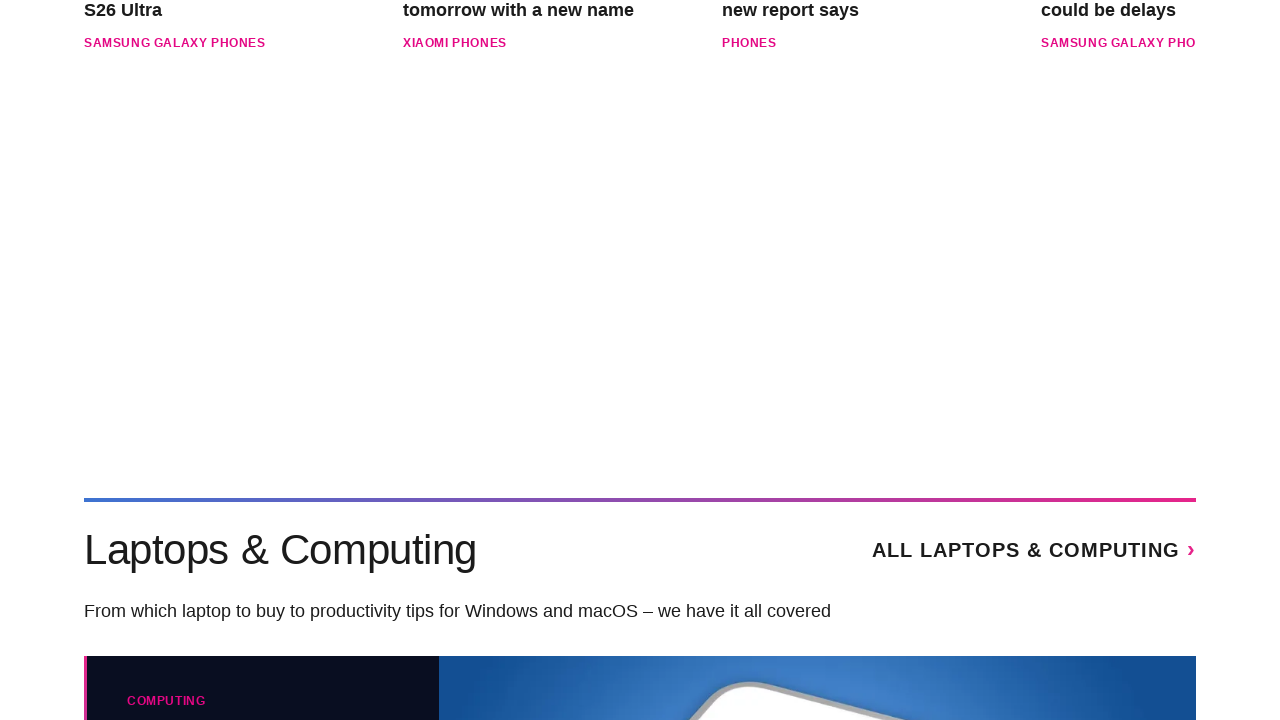

Scrolled down by one viewport height (scroll 9/10)
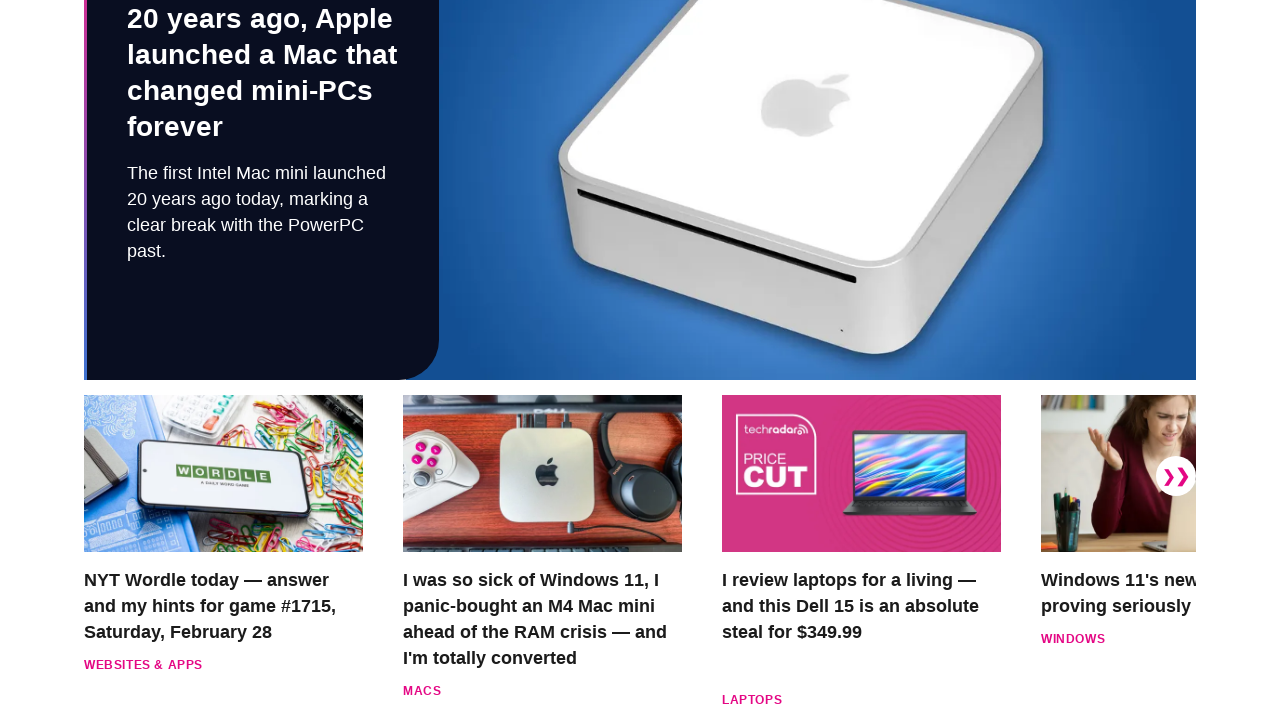

Waited 500ms for content to load after scroll 9/10
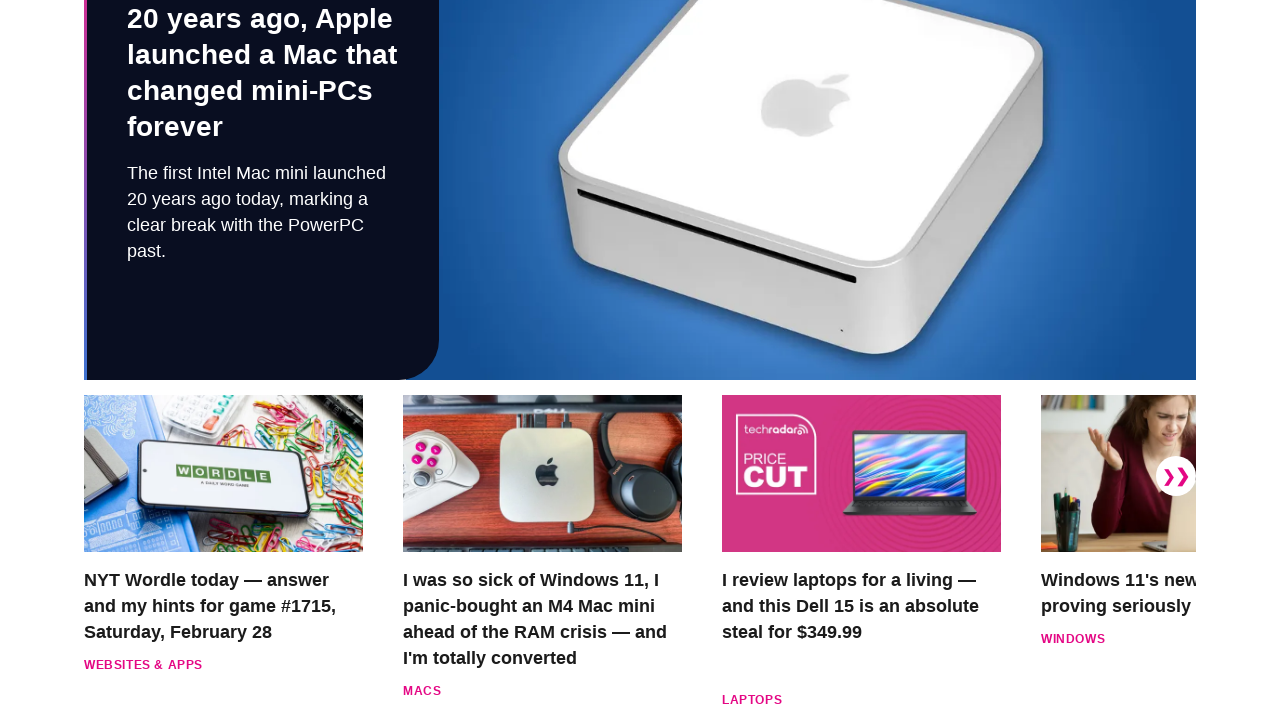

Scrolled down by one viewport height (scroll 10/10)
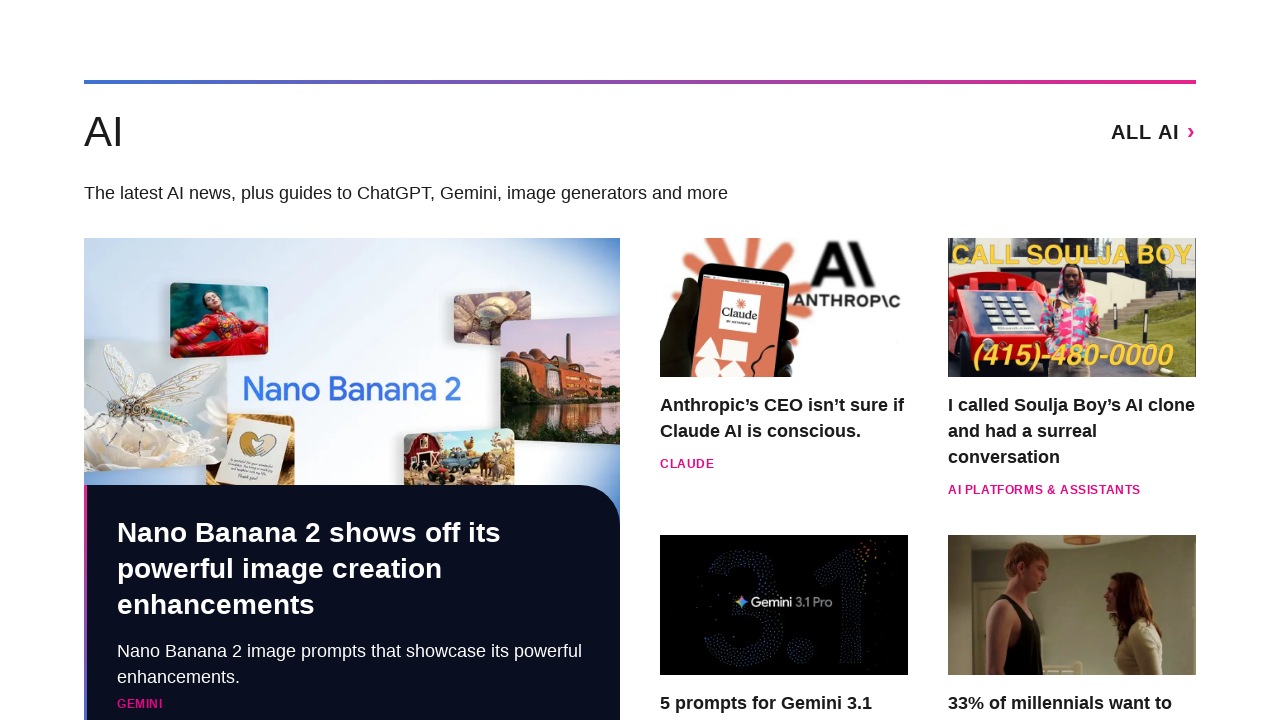

Waited 500ms for content to load after scroll 10/10
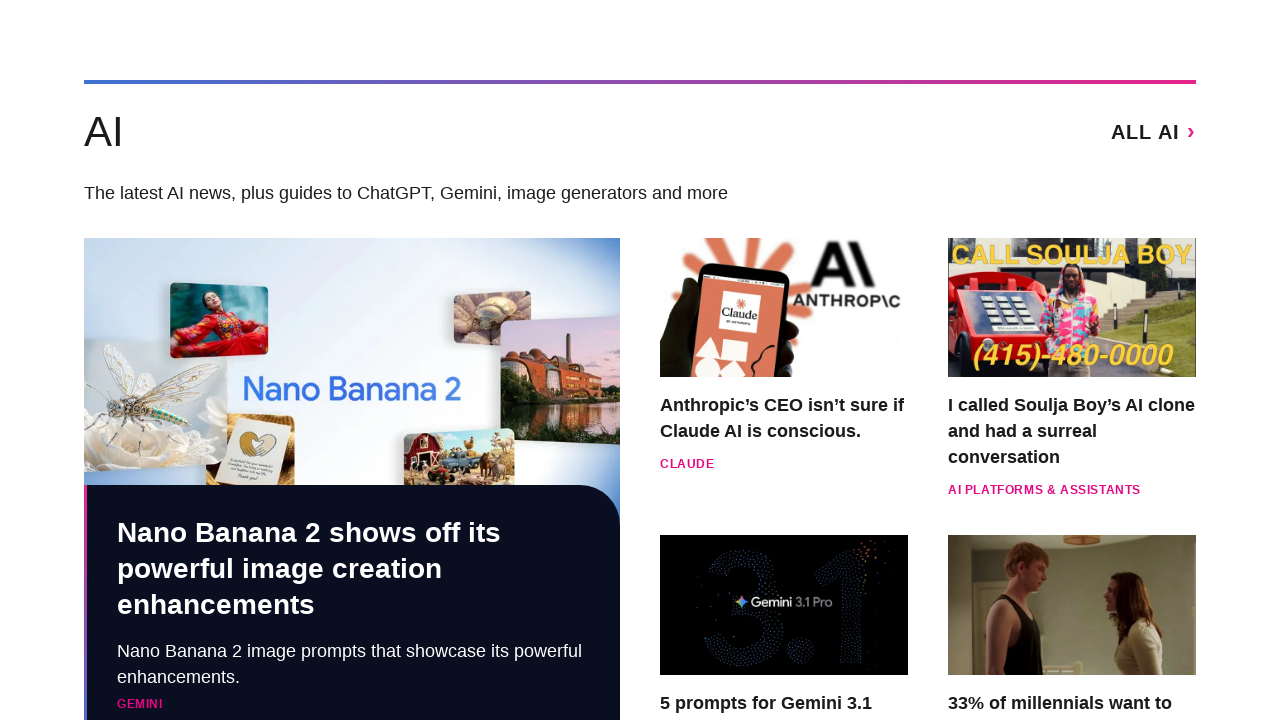

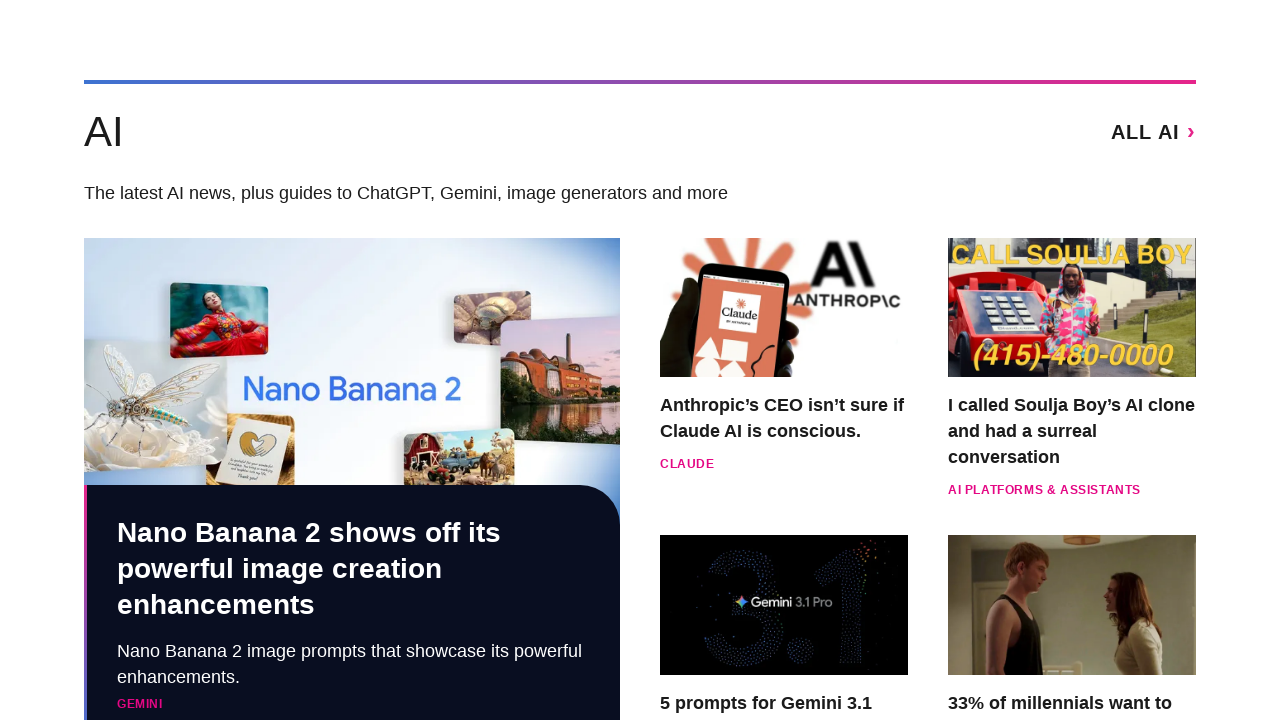